Tests handling of a simple JavaScript alert by clicking the trigger button, reading the alert text, and accepting it

Starting URL: https://v1.training-support.net/selenium/javascript-alerts

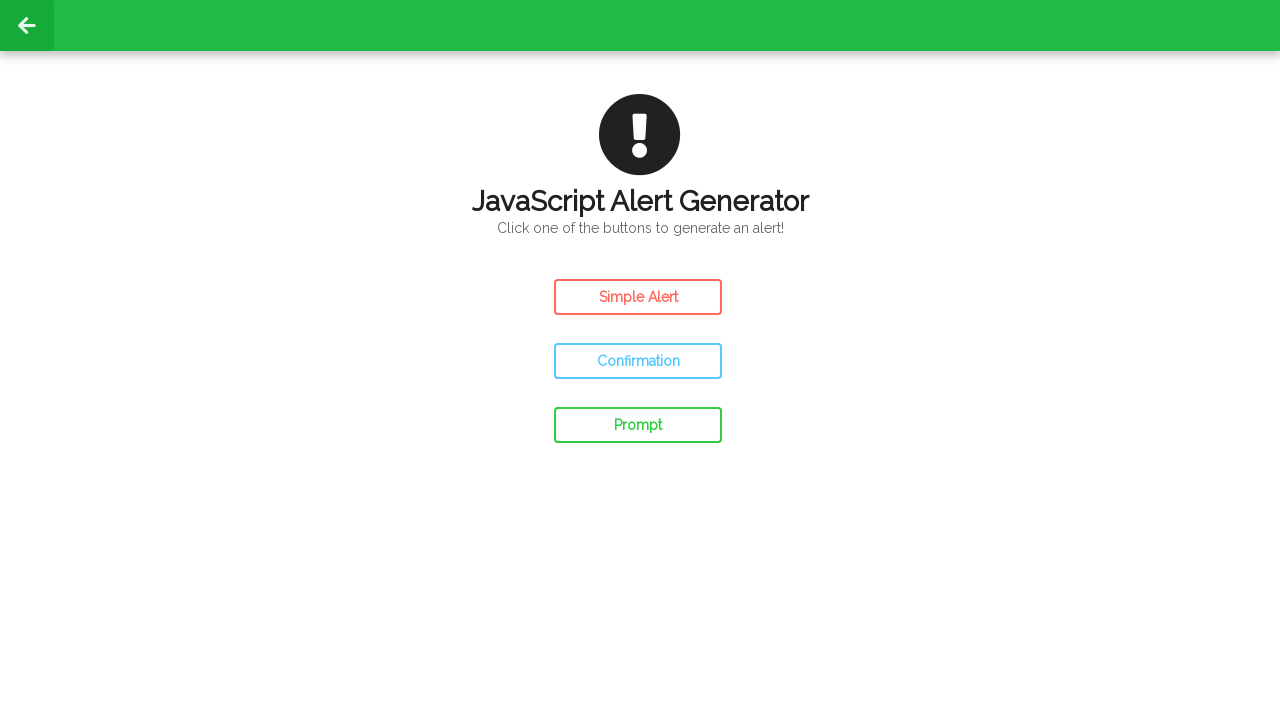

Navigated to JavaScript alerts training page
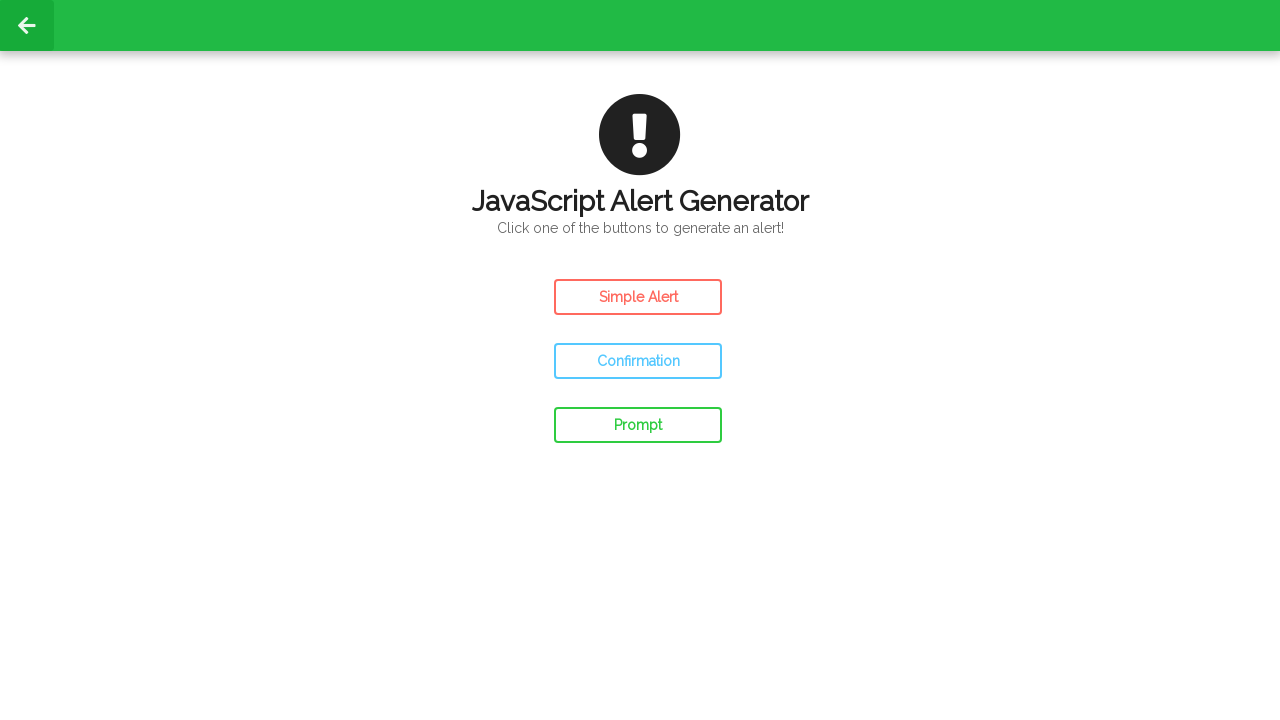

Clicked the Simple Alert button at (638, 297) on #simple
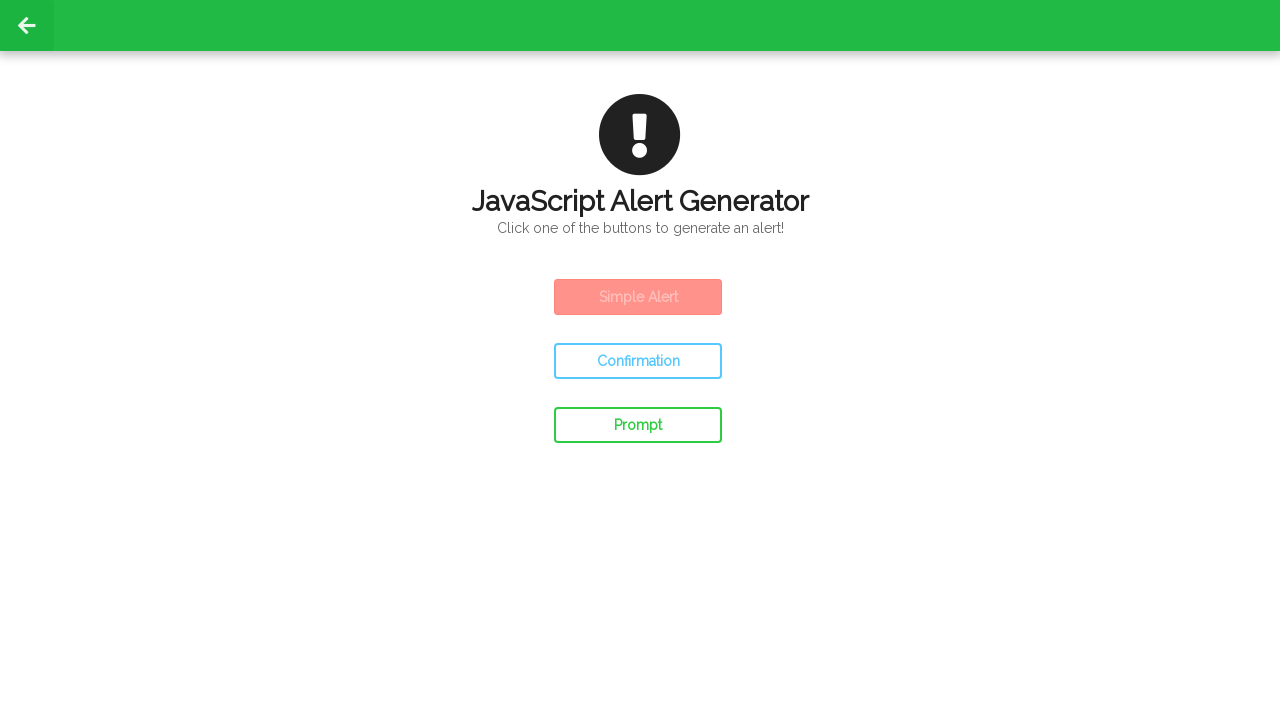

Set up dialog handler to accept alerts
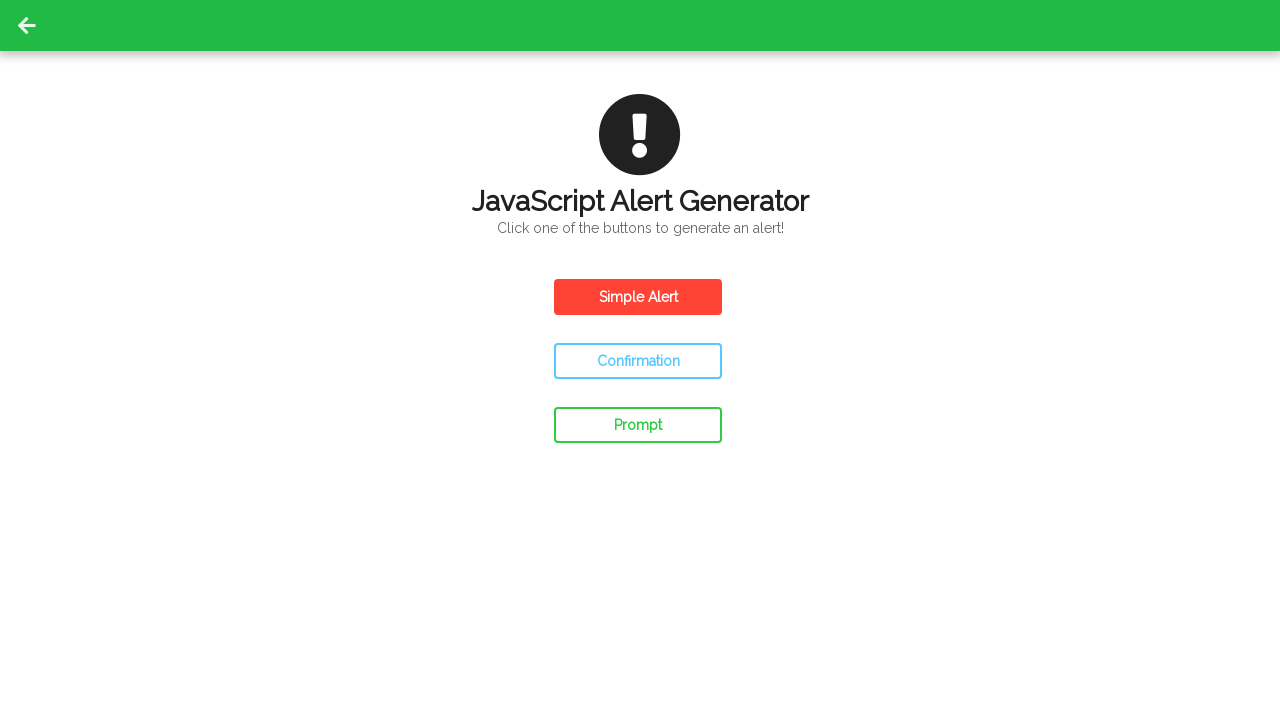

Waited for alert to be processed
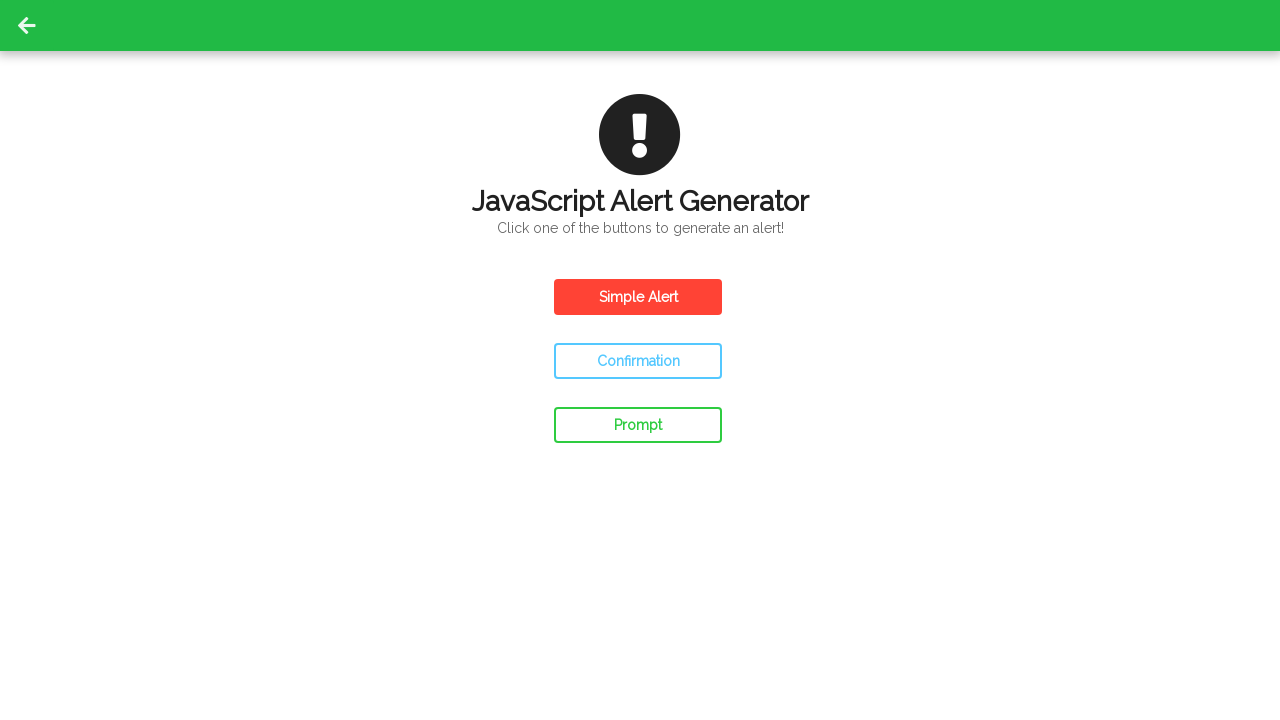

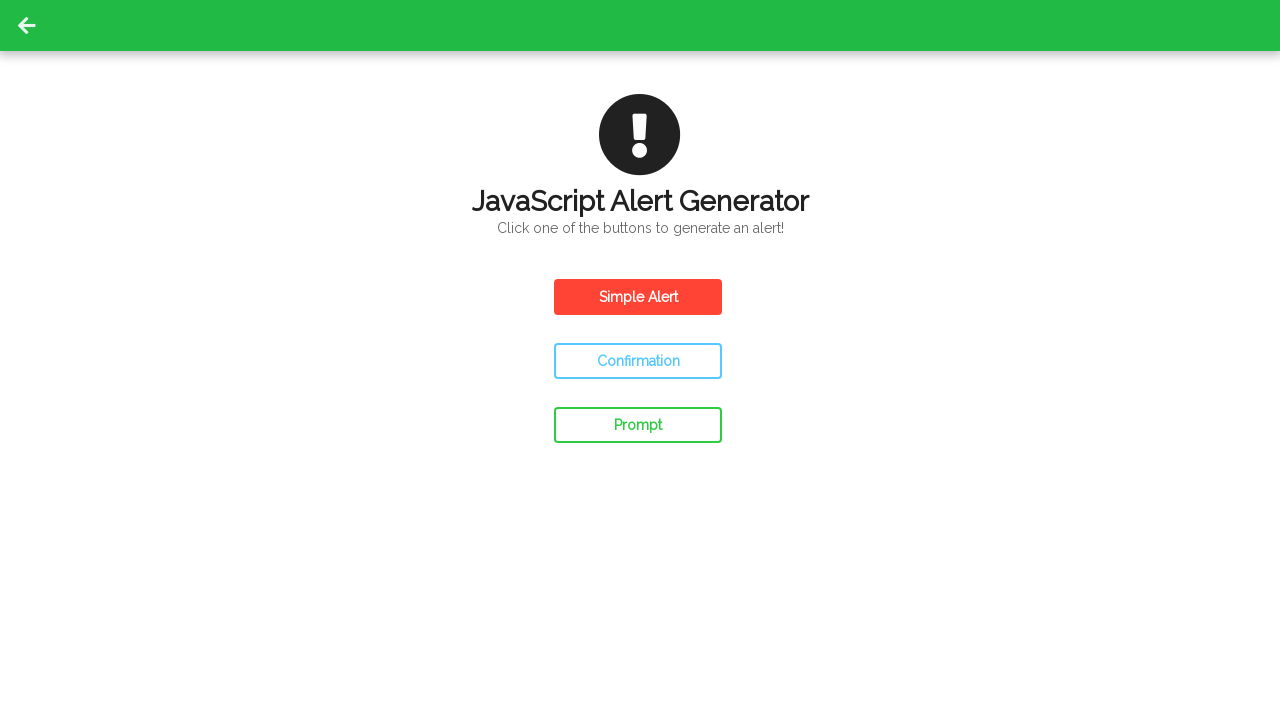